Interacts with a sortable table by clicking the header to sort it and verifying table data including row/column counts and cell values

Starting URL: https://v1.training-support.net/selenium/tables

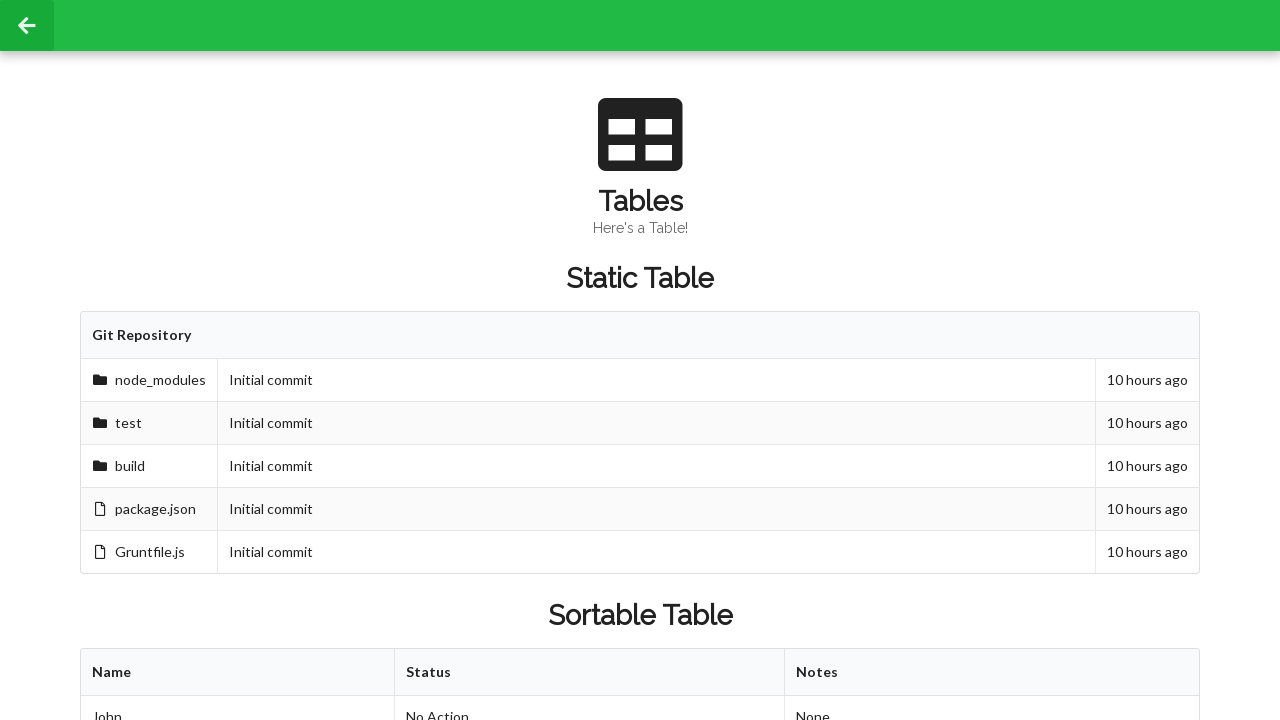

Waited for sortable table to be present
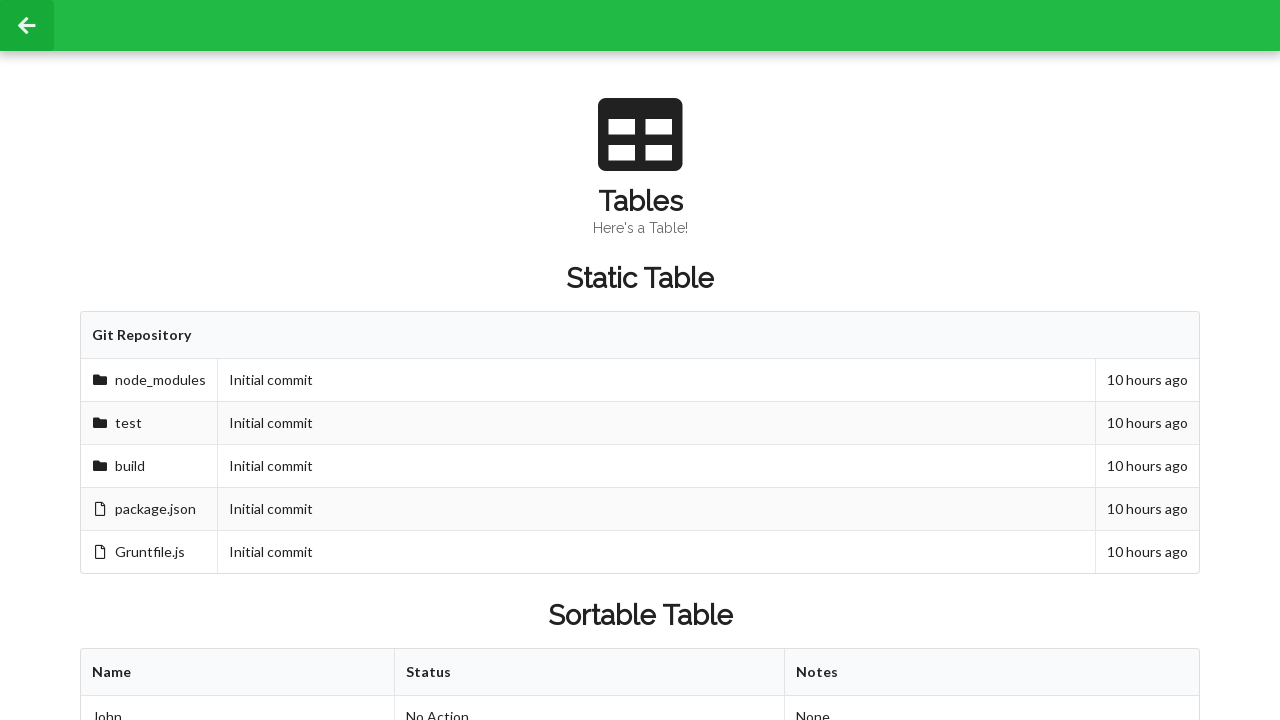

Retrieved column count: 3
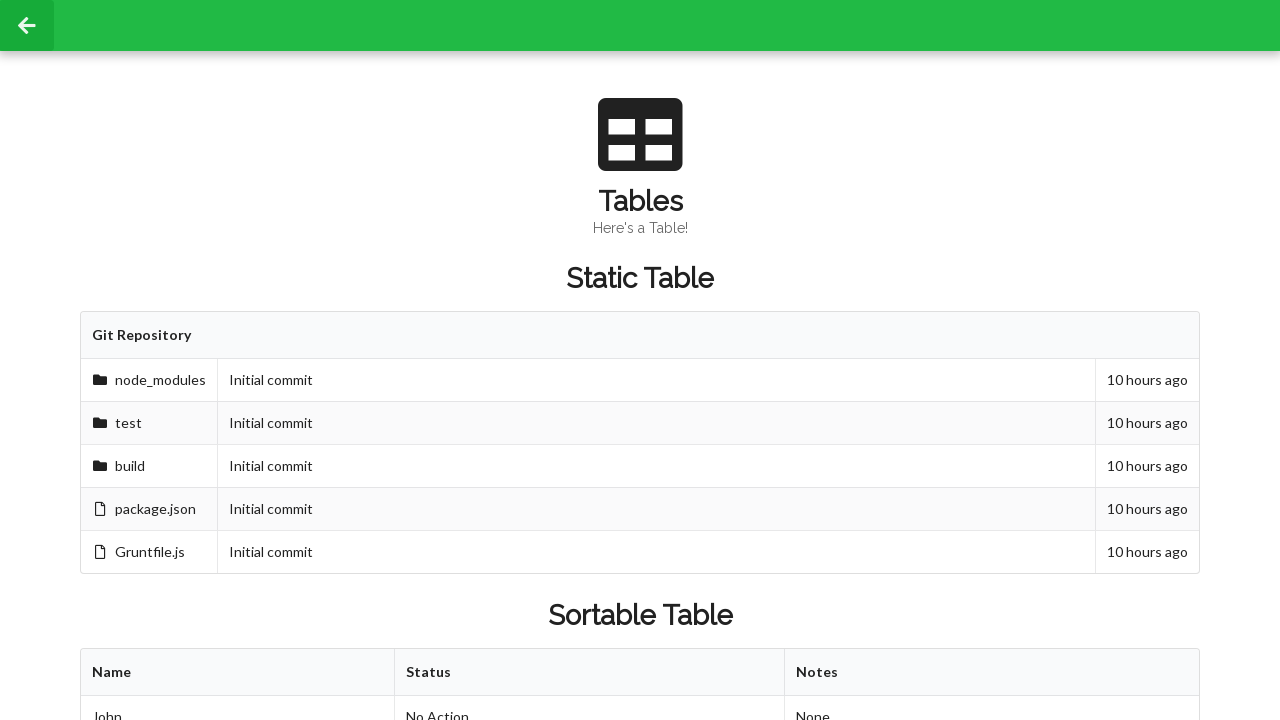

Retrieved row count: 3
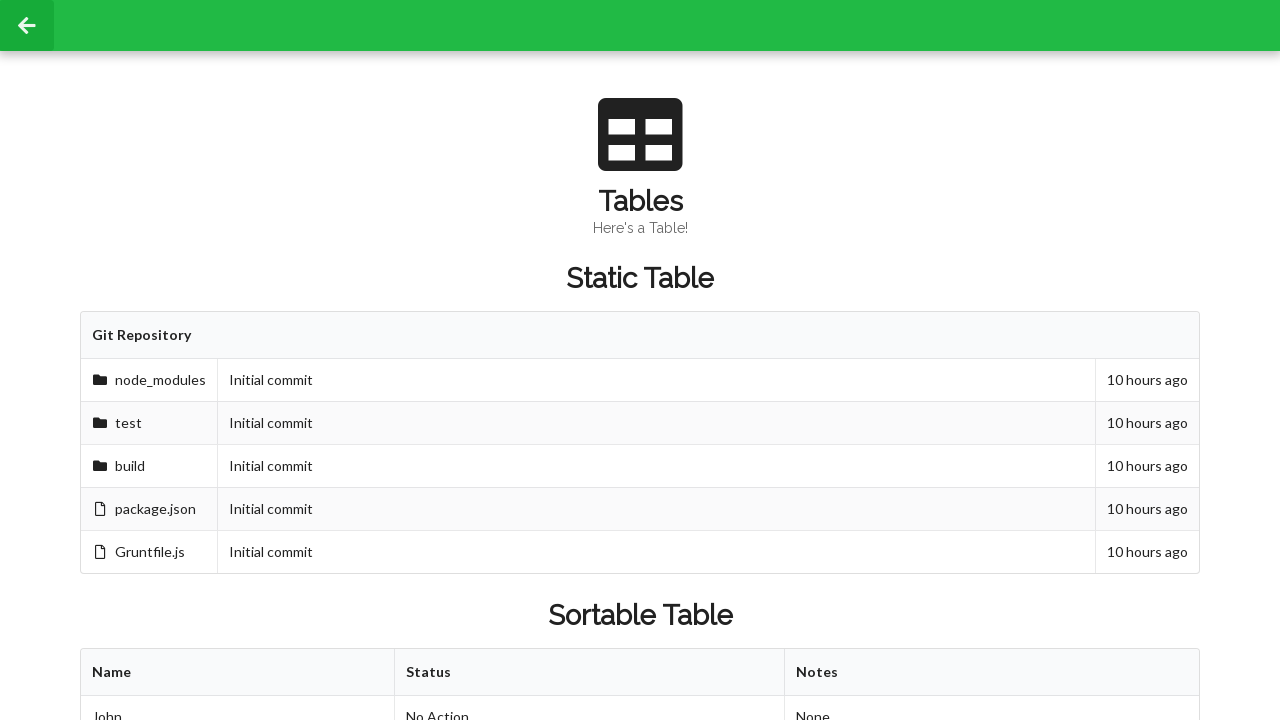

Retrieved cell value before sorting: Approved
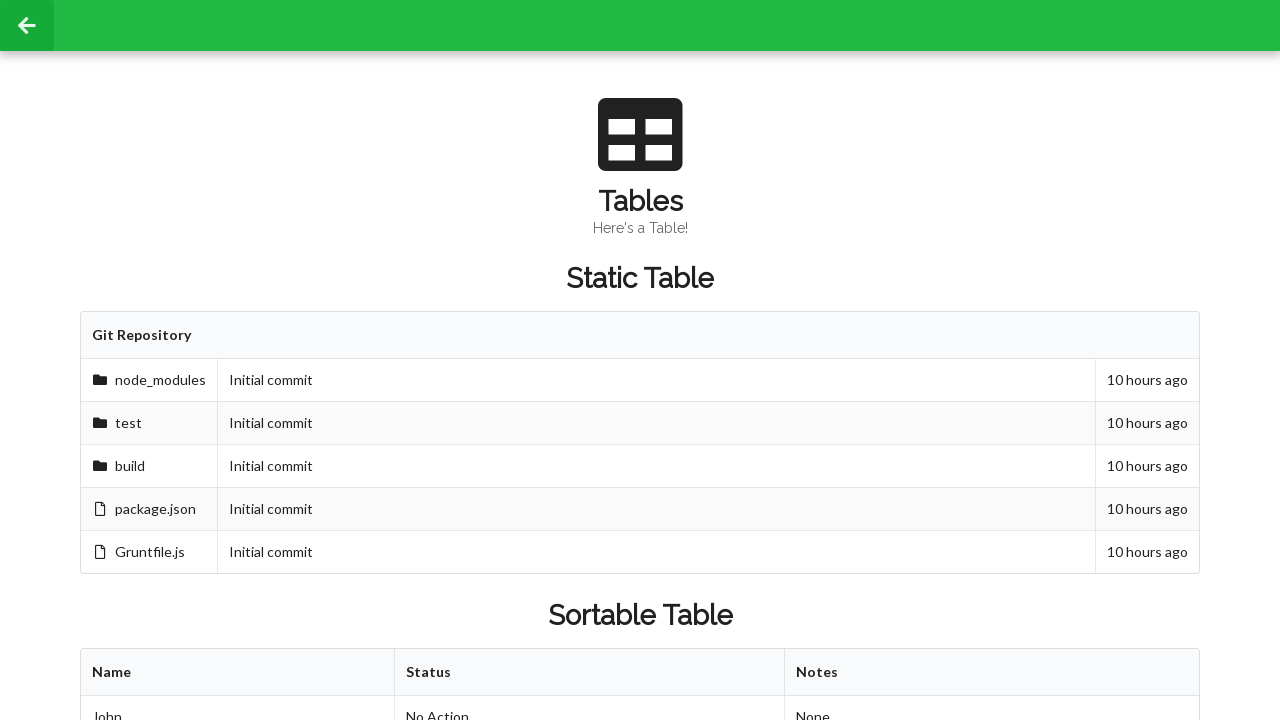

Clicked table header to sort at (238, 673) on xpath=//table[@id='sortableTable']/thead/tr/th
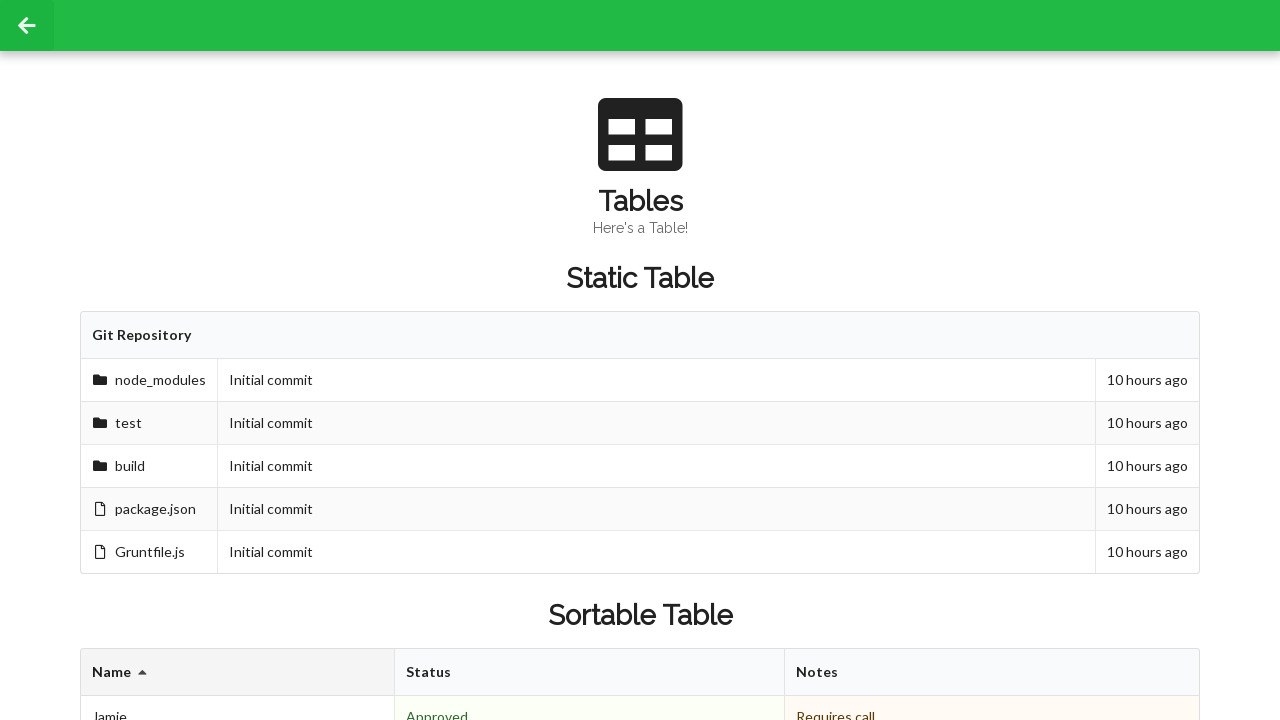

Retrieved cell value after sorting: Denied
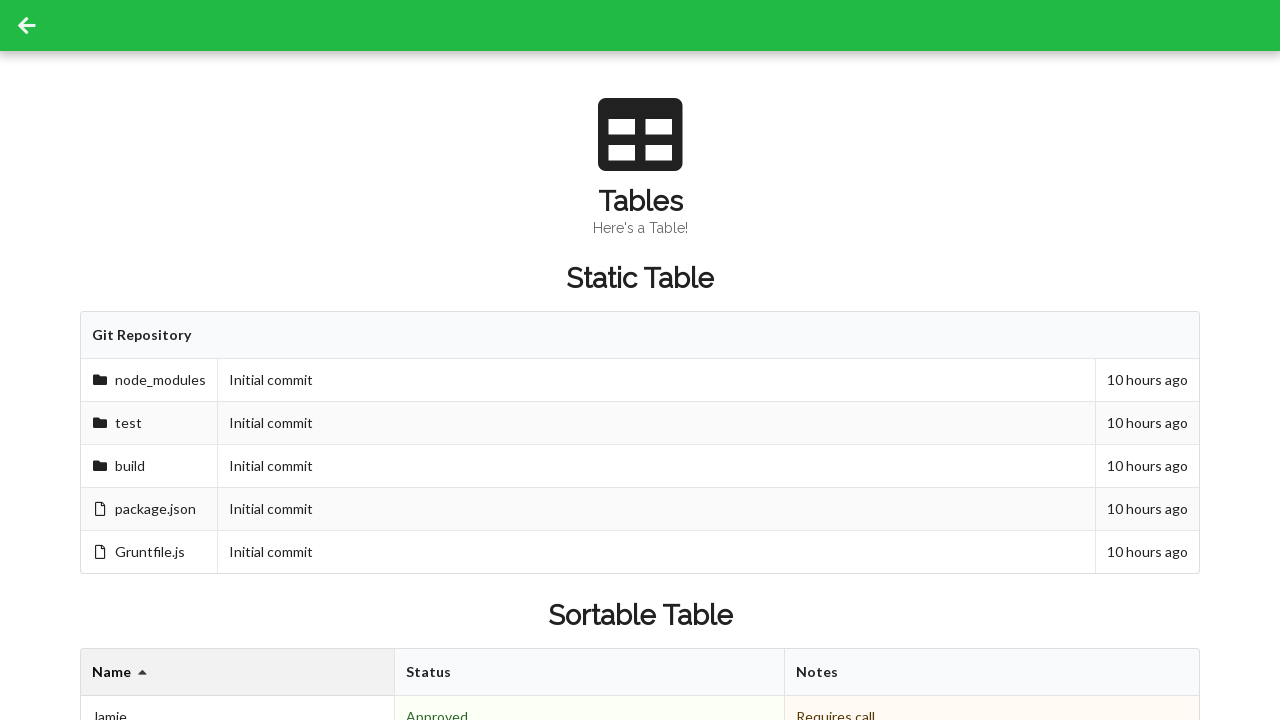

Retrieved footer cell count: 3
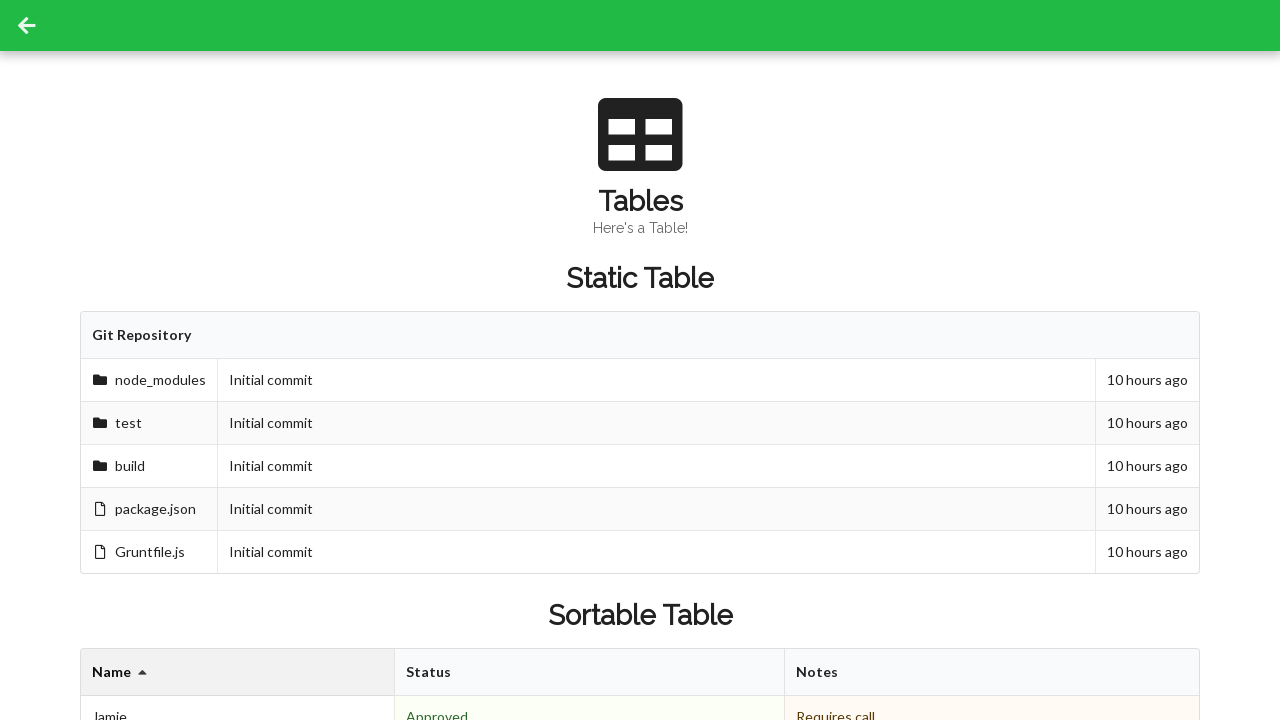

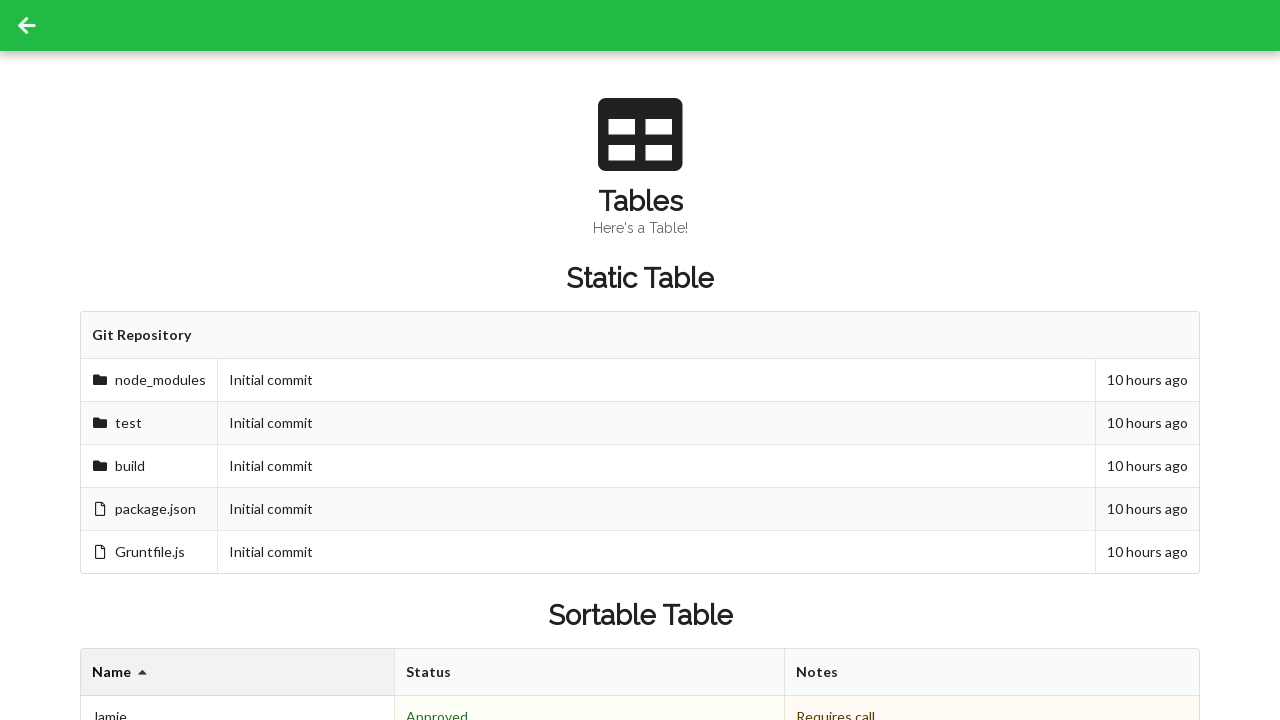